Tests that clicking clear completed button removes completed items from the list

Starting URL: https://demo.playwright.dev/todomvc

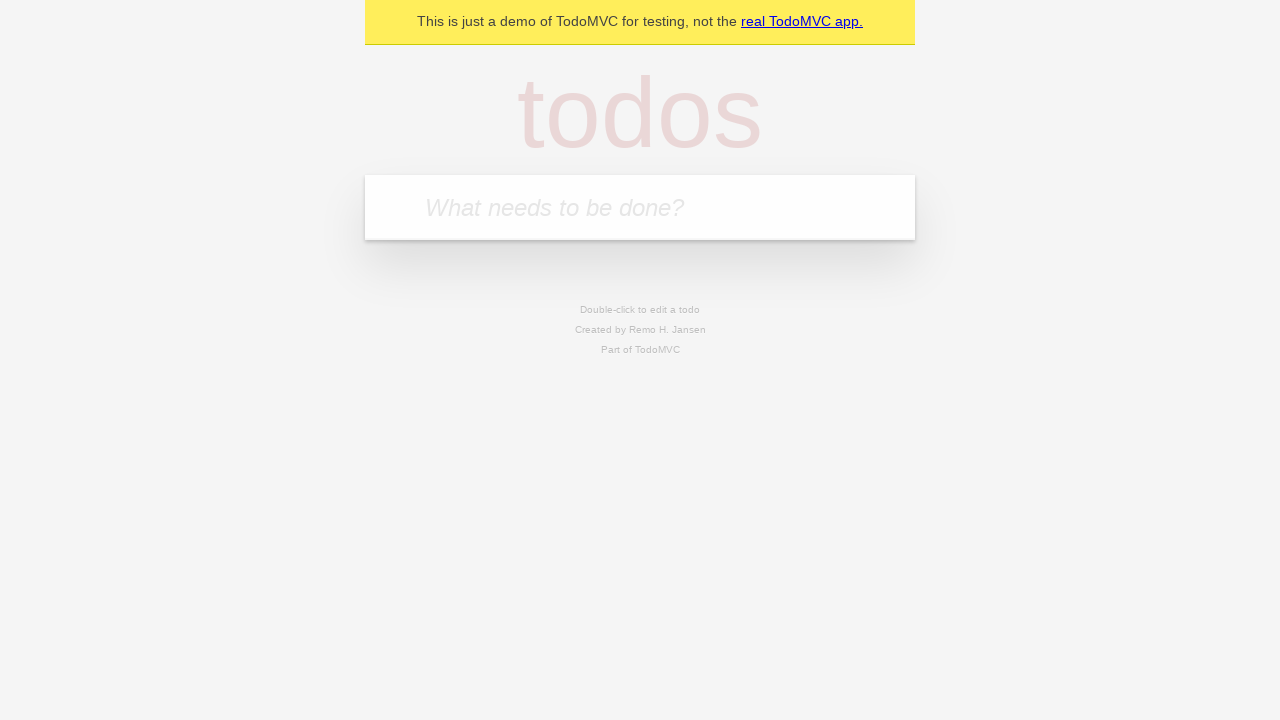

Filled first todo input with 'buy some cheese' on .new-todo
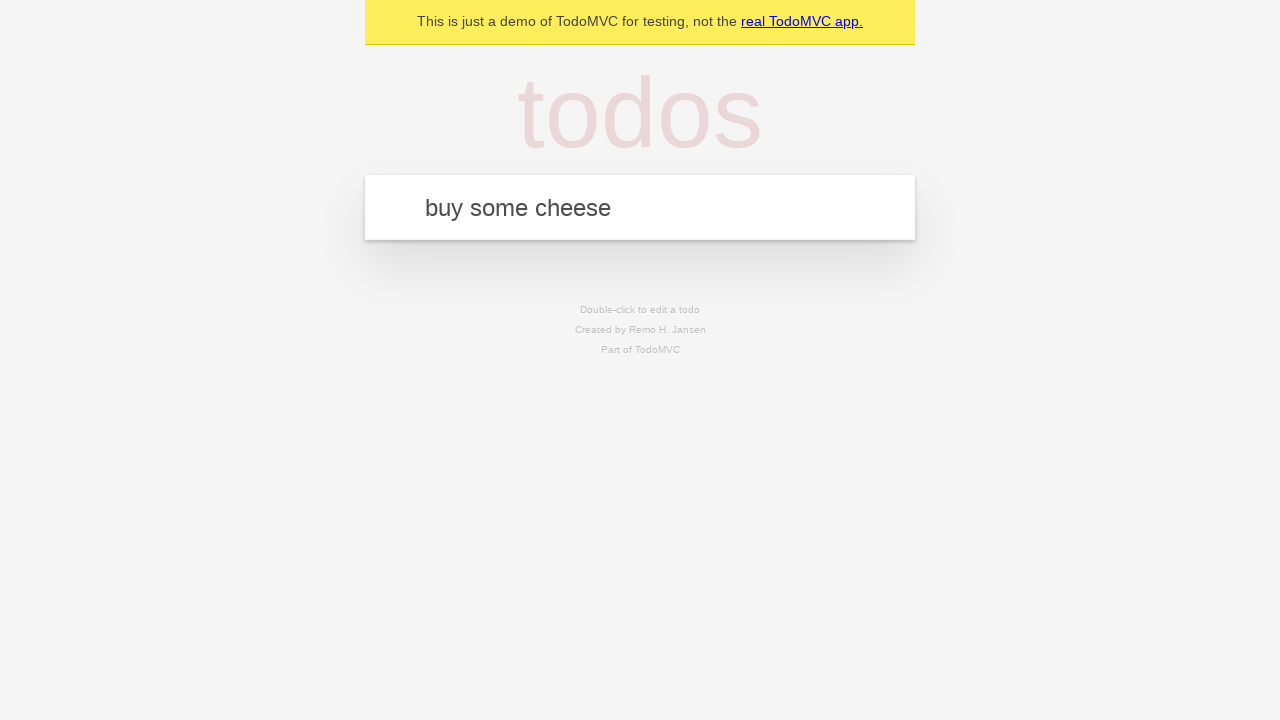

Pressed Enter to add first todo on .new-todo
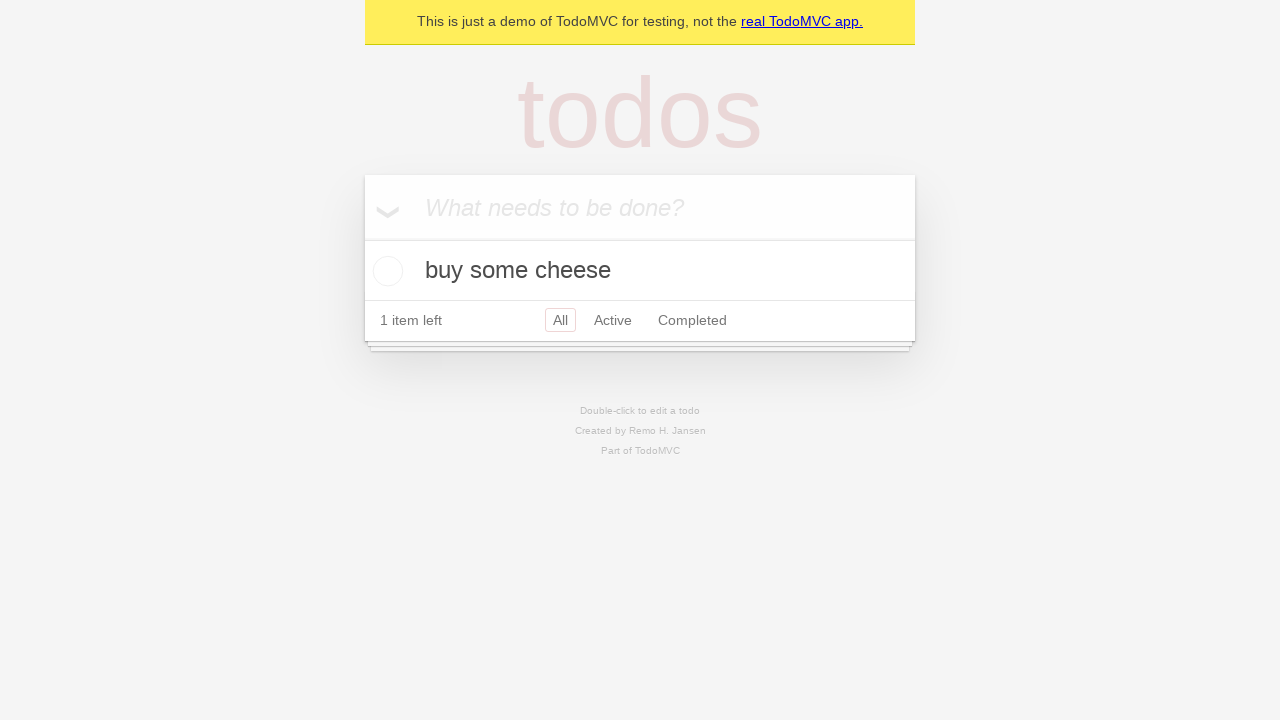

Filled second todo input with 'feed the cat' on .new-todo
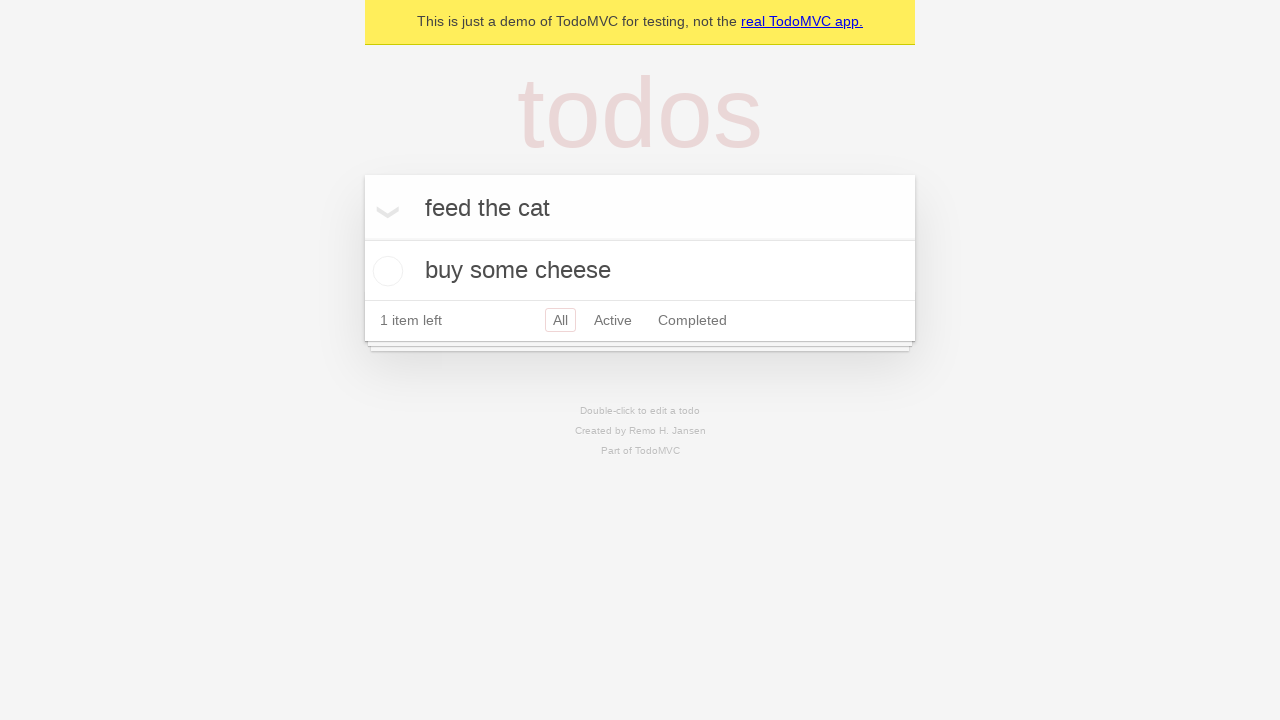

Pressed Enter to add second todo on .new-todo
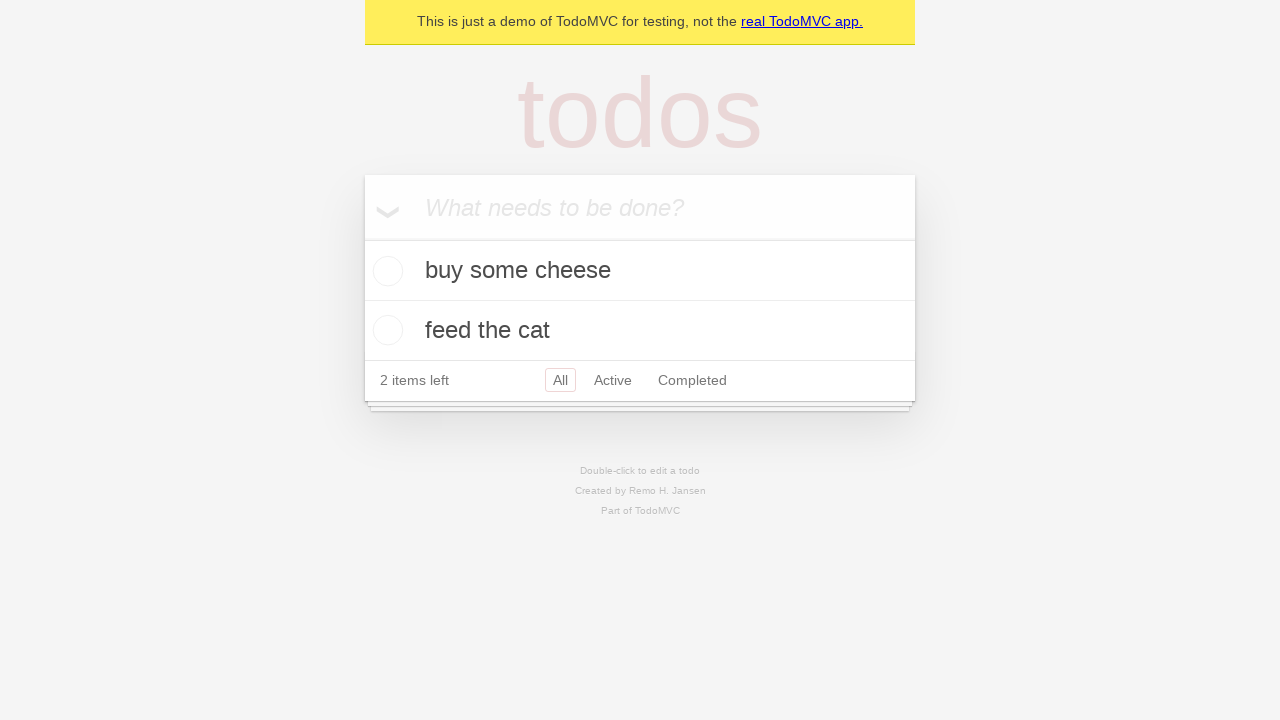

Filled third todo input with 'book a doctors appointment' on .new-todo
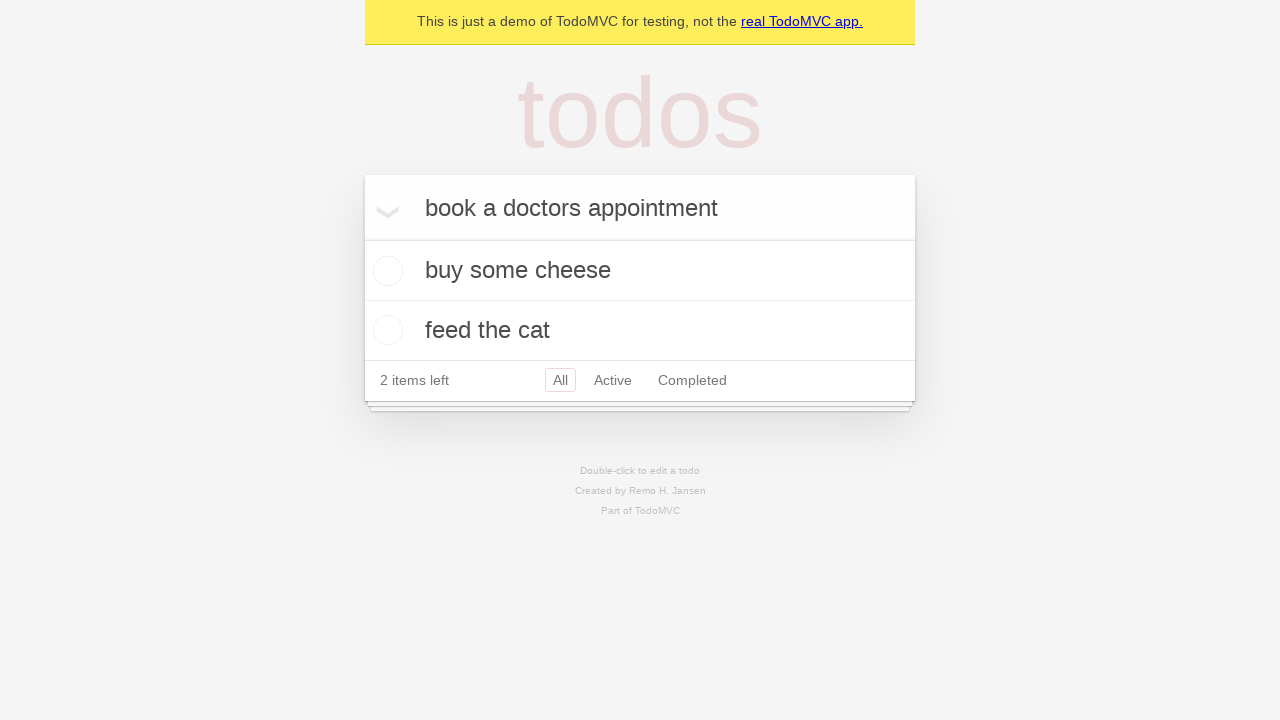

Pressed Enter to add third todo on .new-todo
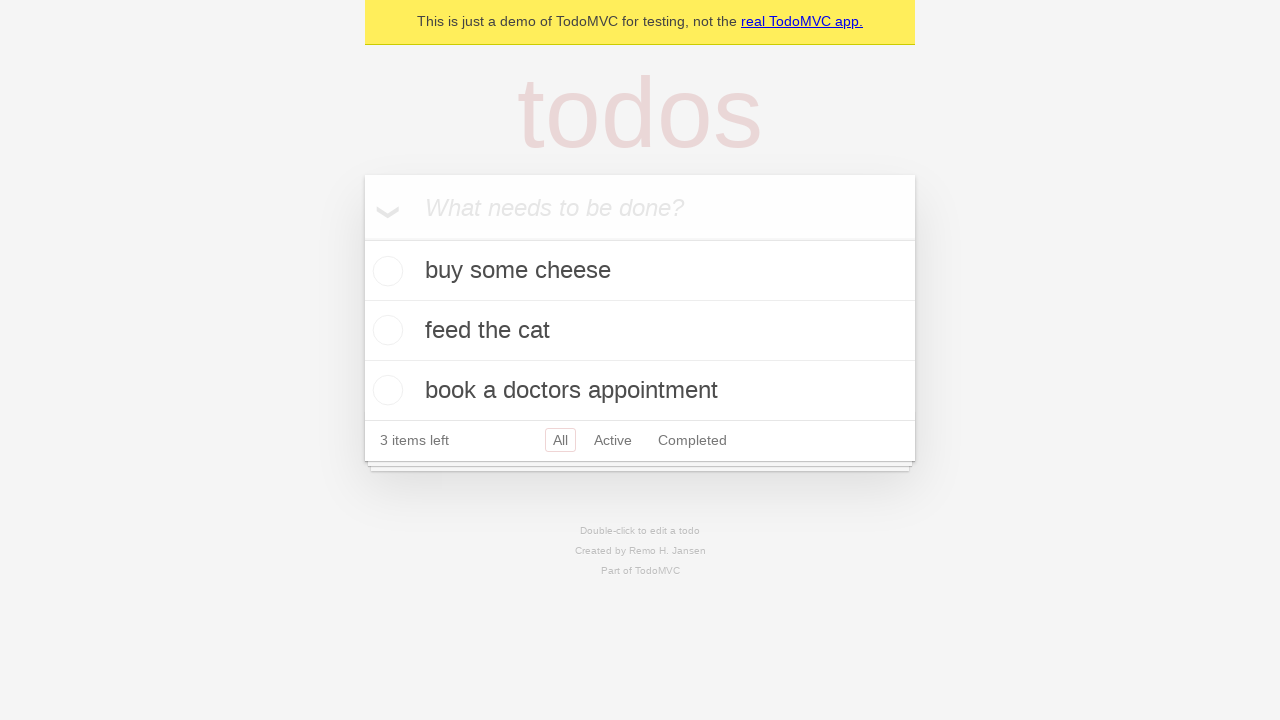

Checked the second todo item as completed at (385, 330) on .todo-list li >> nth=1 >> .toggle
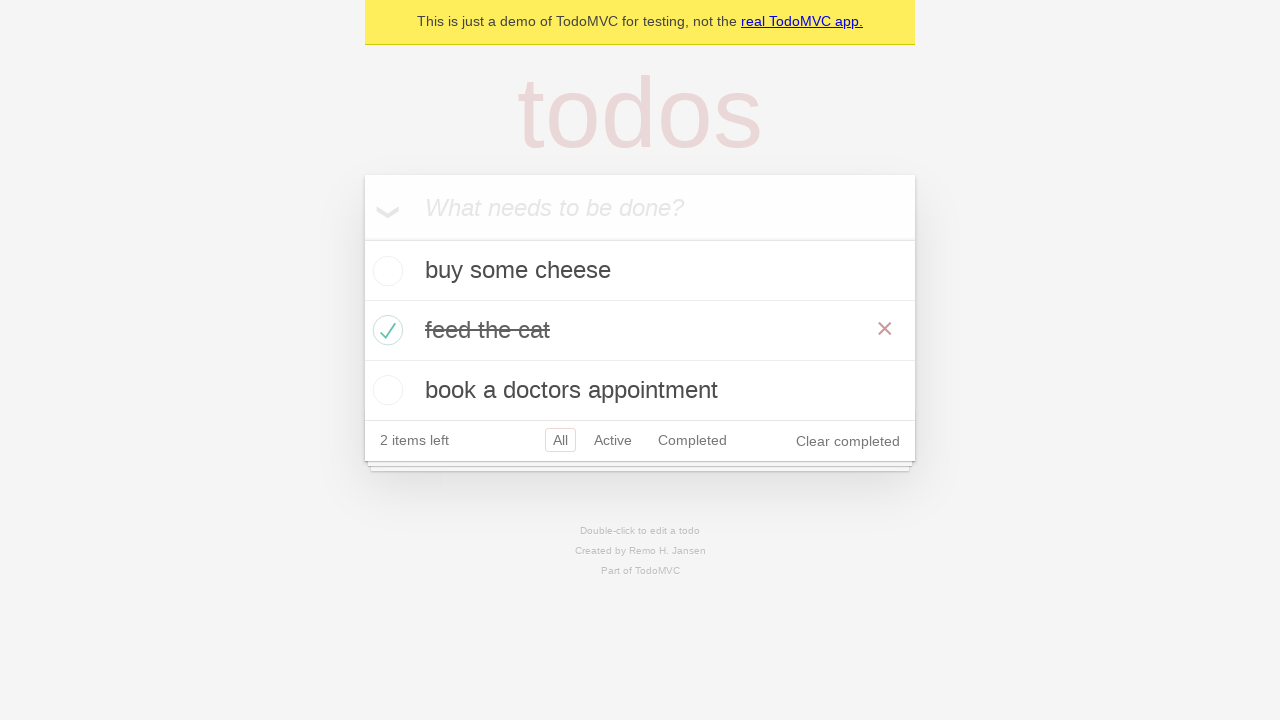

Clicked clear completed button to remove completed items at (848, 441) on .clear-completed
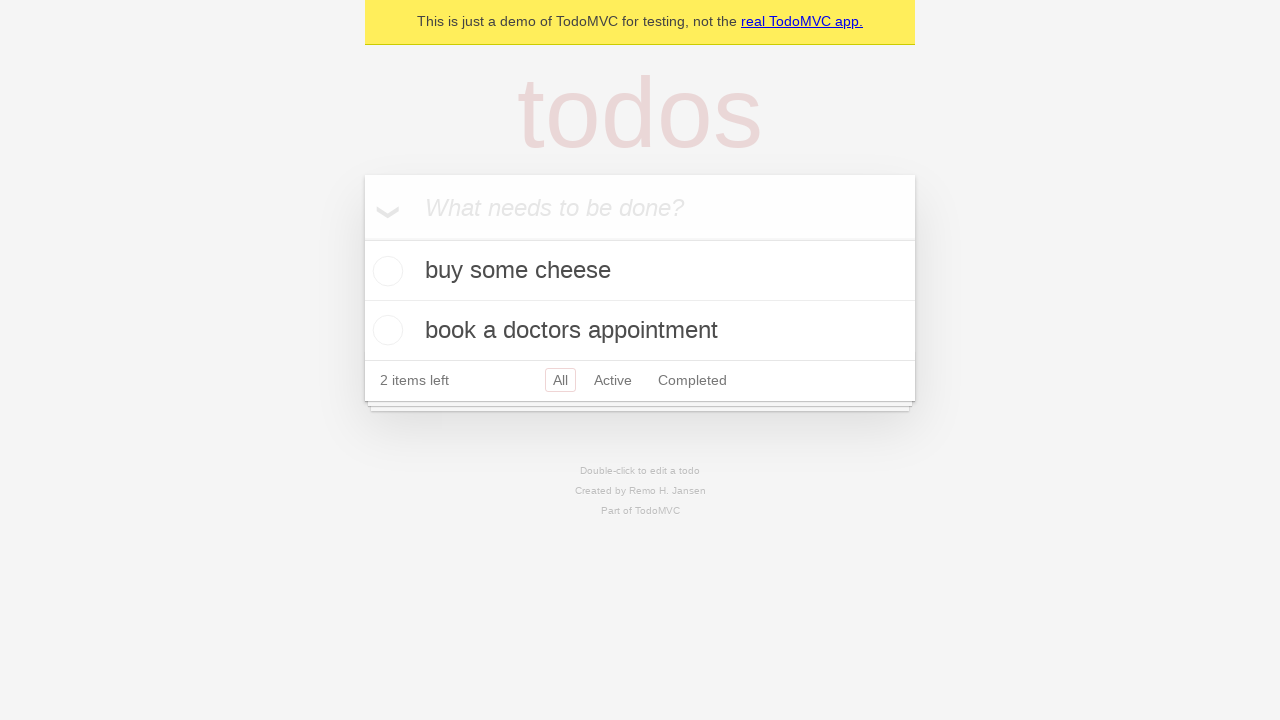

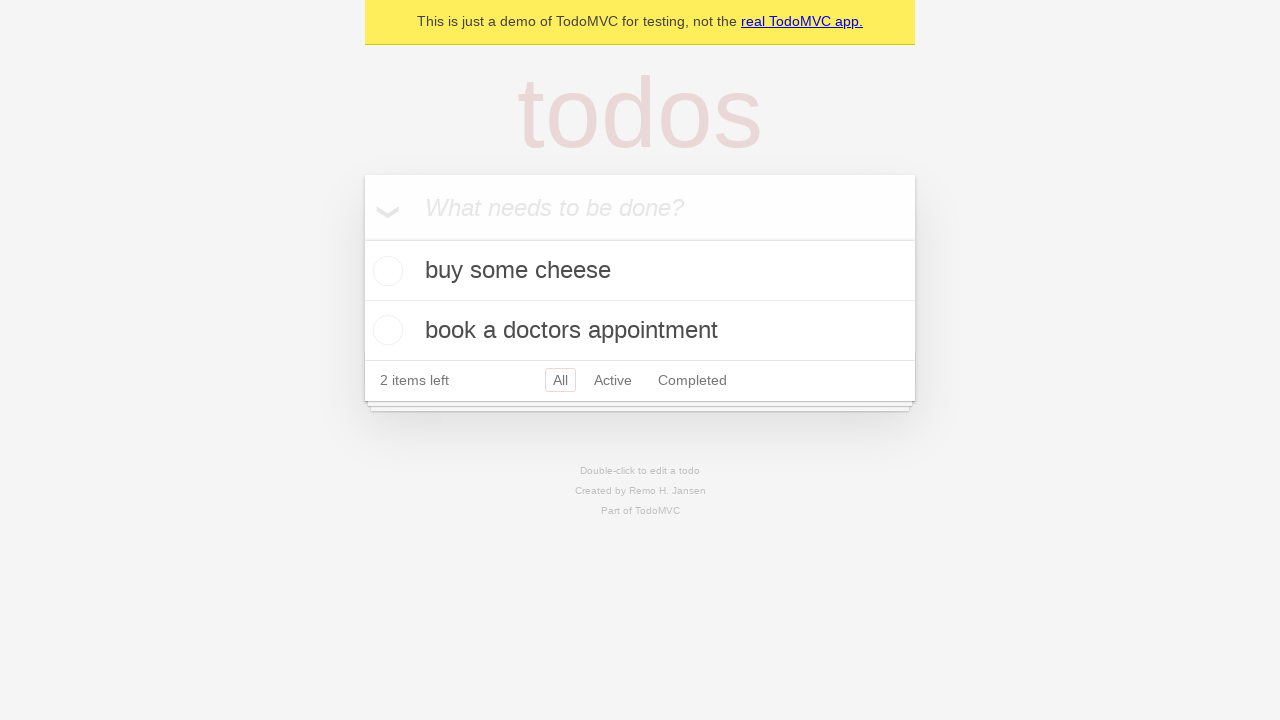